Completes a flight purchase by filling the form and verifying the confirmation page

Starting URL: https://blazedemo.com/purchase.php

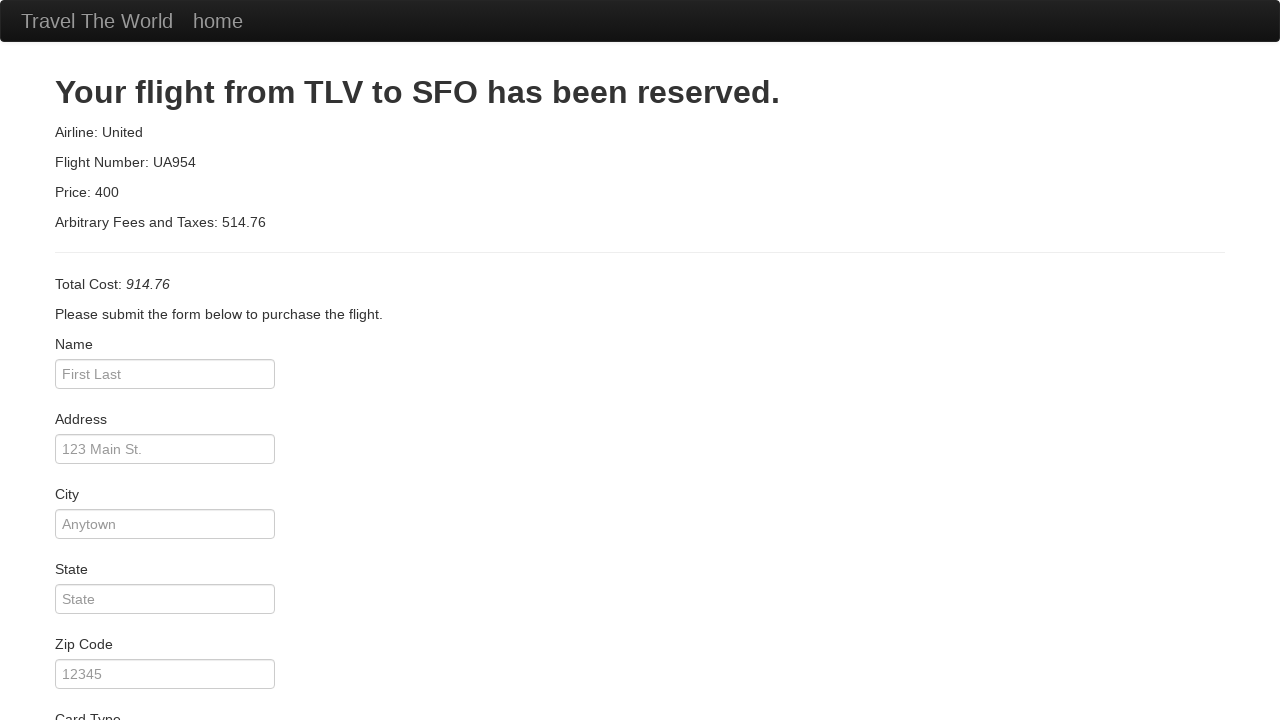

Filled passenger name field with 'Michael Chen' on #inputName
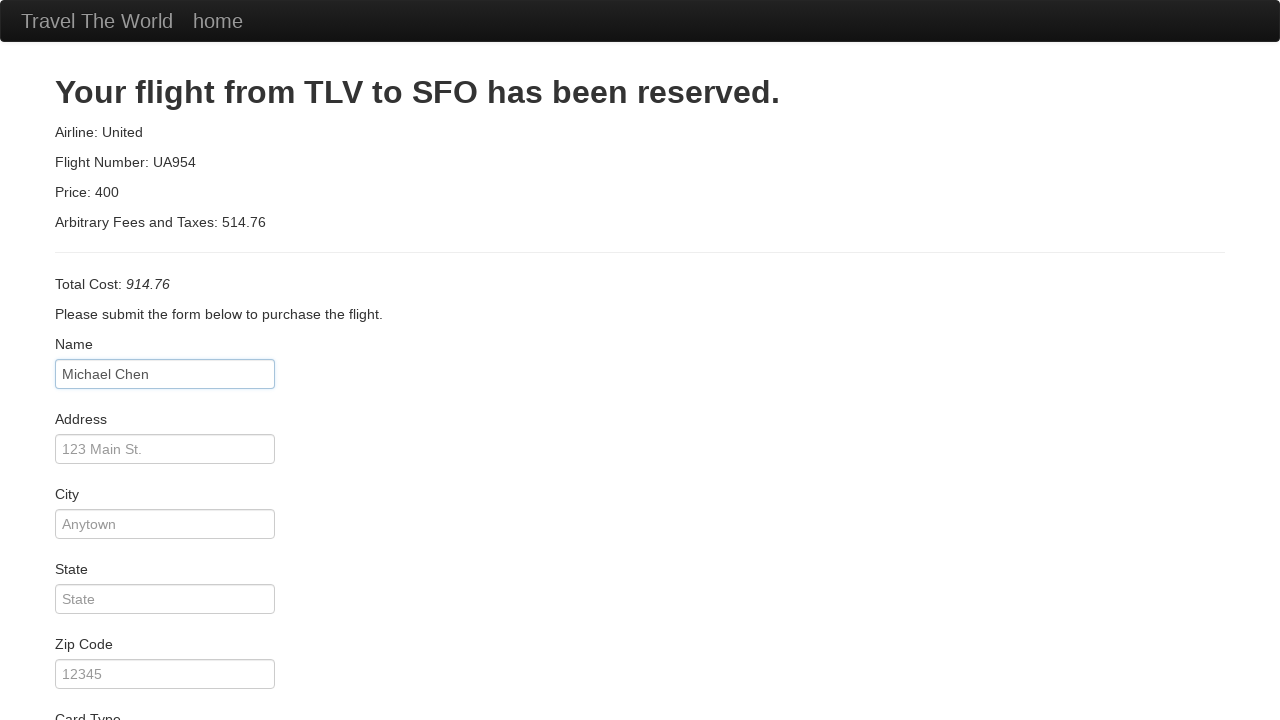

Filled address field with '500 Tech Boulevard' on #address
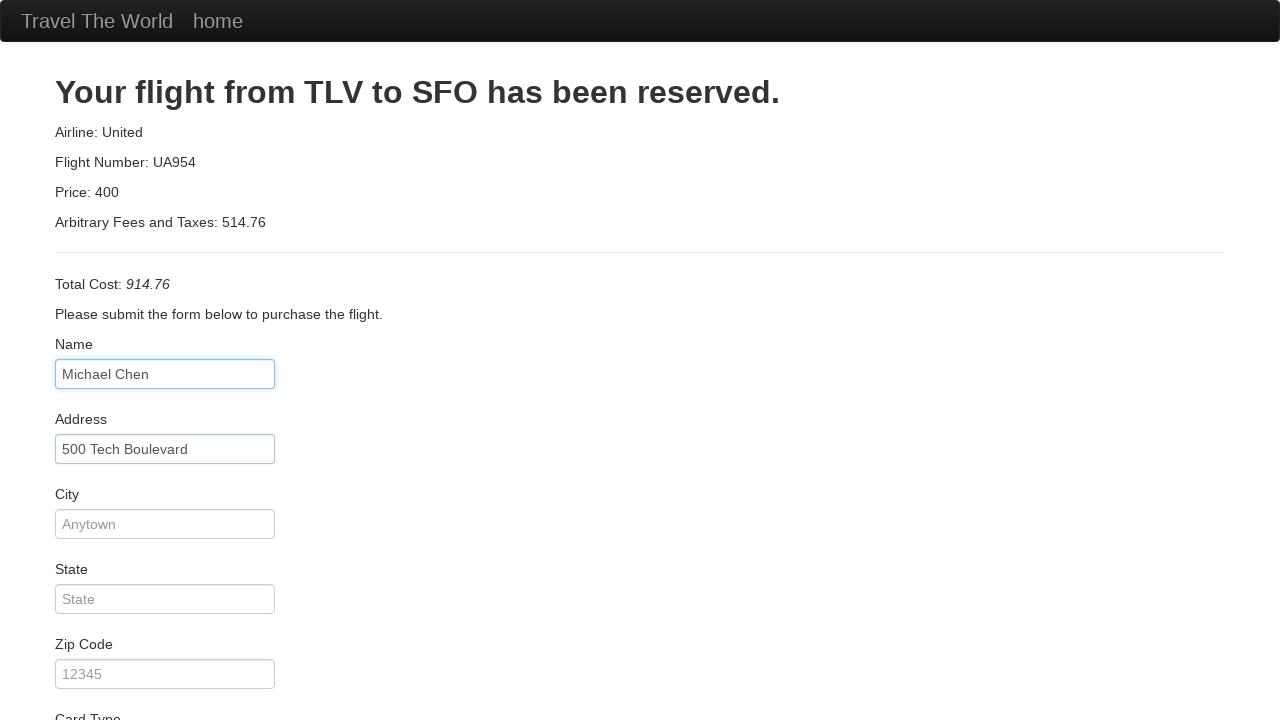

Filled city field with 'San Jose' on #city
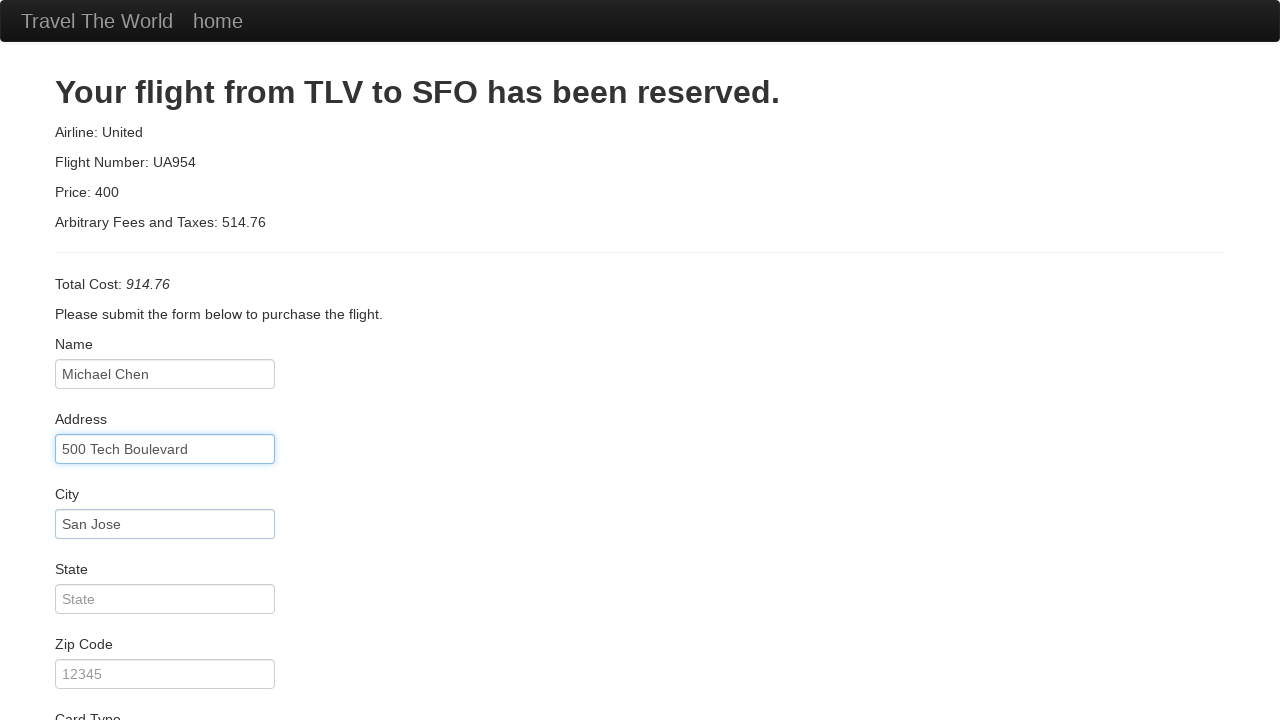

Filled state field with 'California' on #state
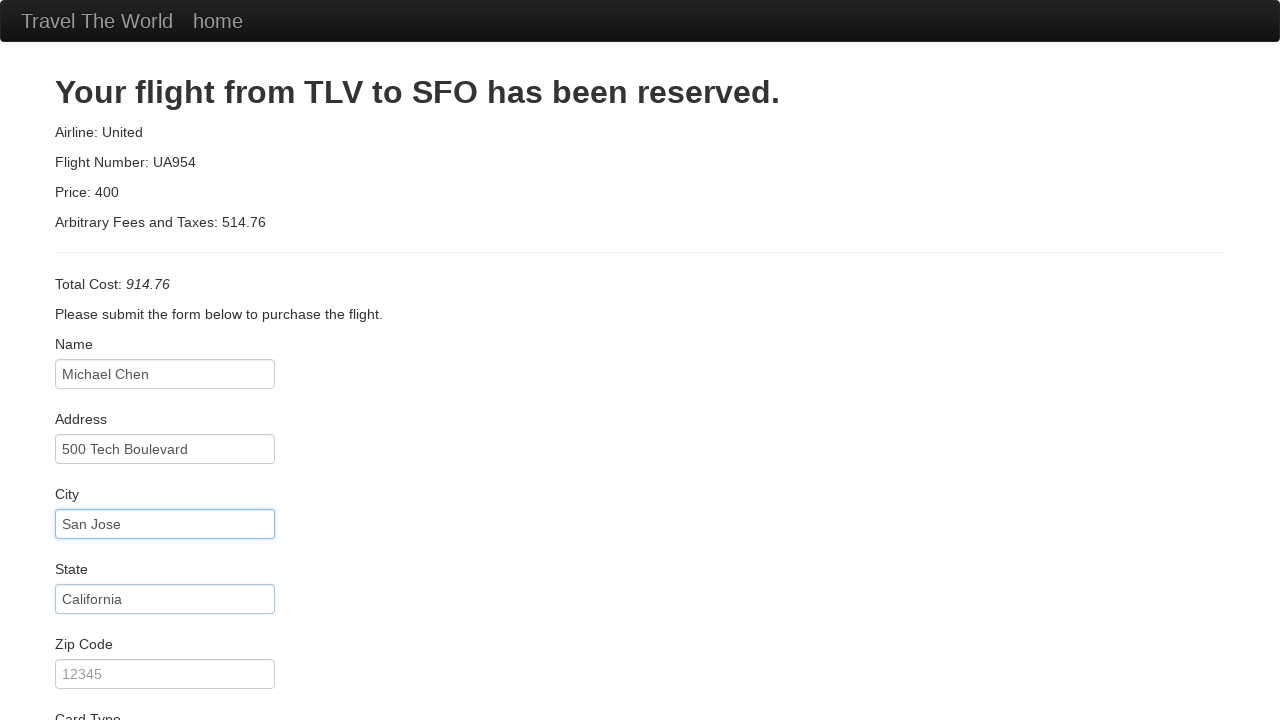

Filled zip code field with '95112' on #zipCode
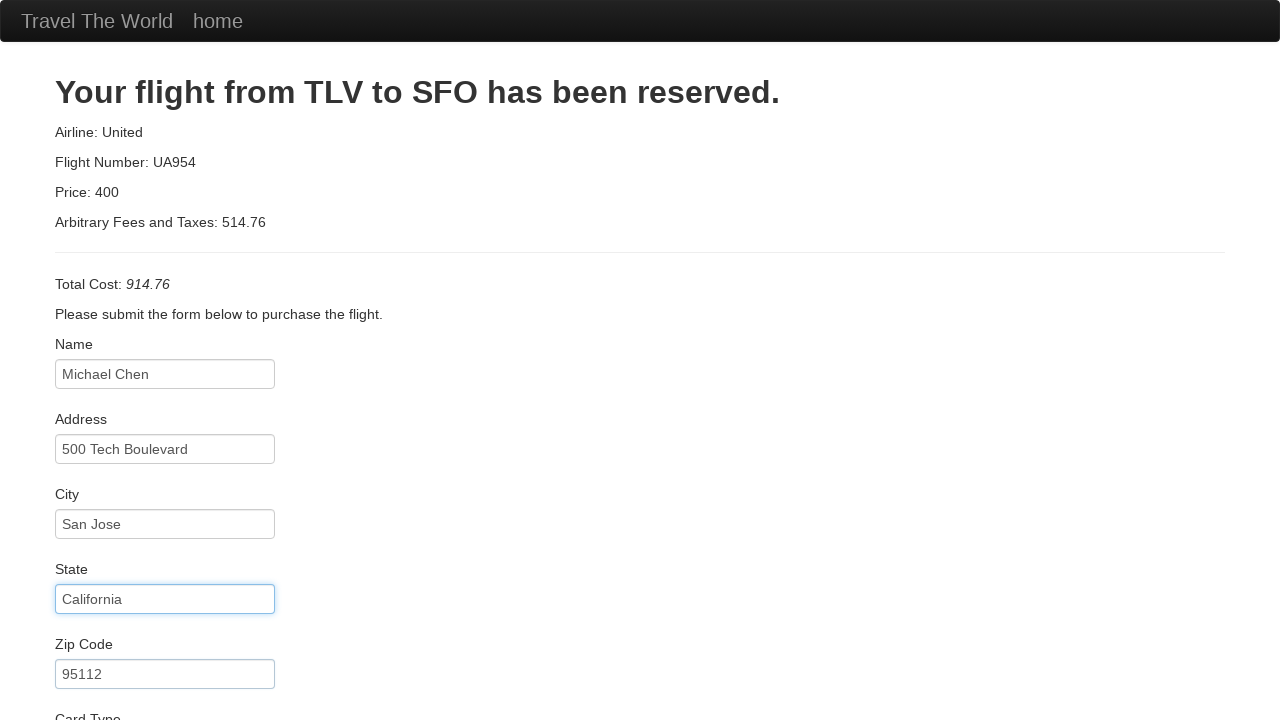

Filled credit card number field on #creditCardNumber
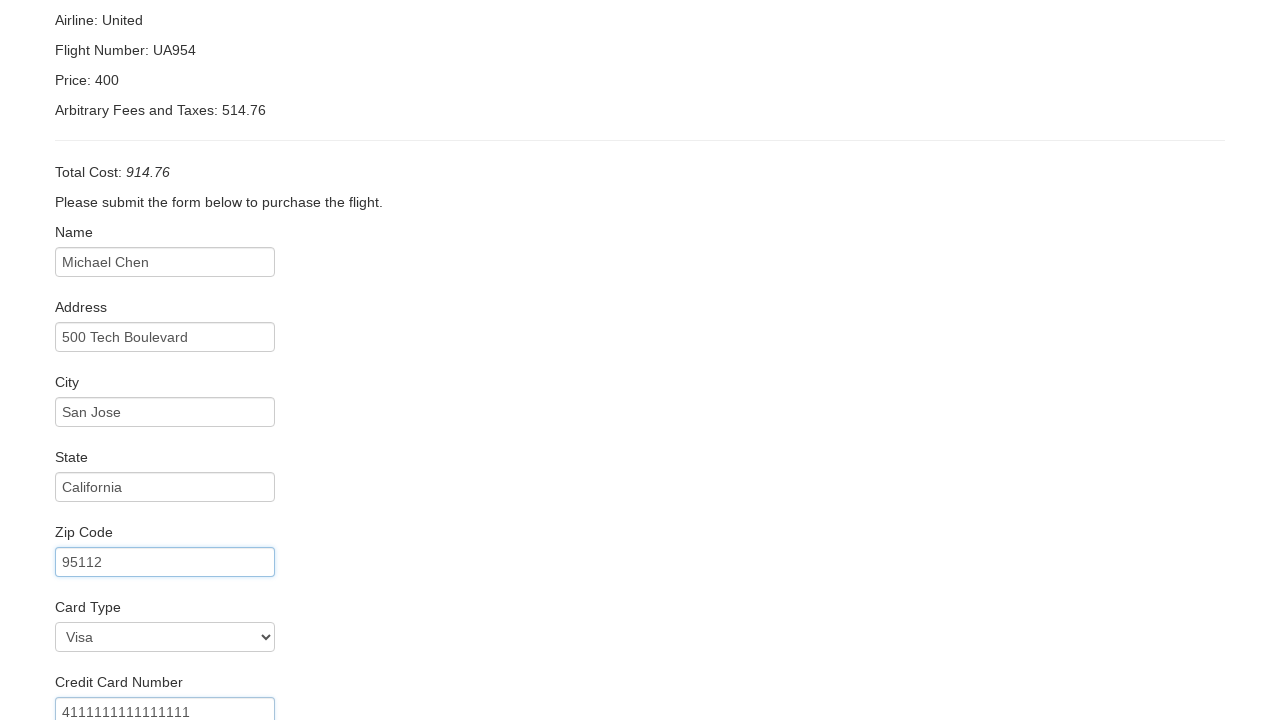

Filled credit card month field with '06' on #creditCardMonth
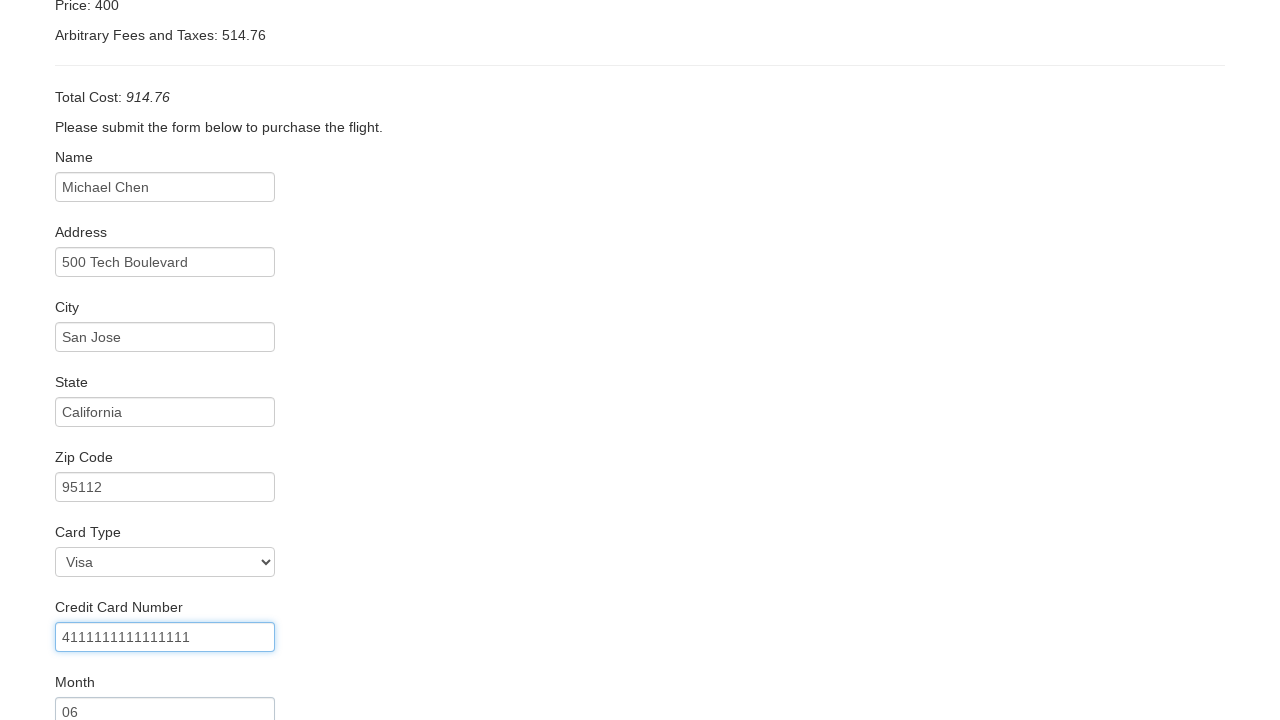

Filled credit card year field with '2027' on #creditCardYear
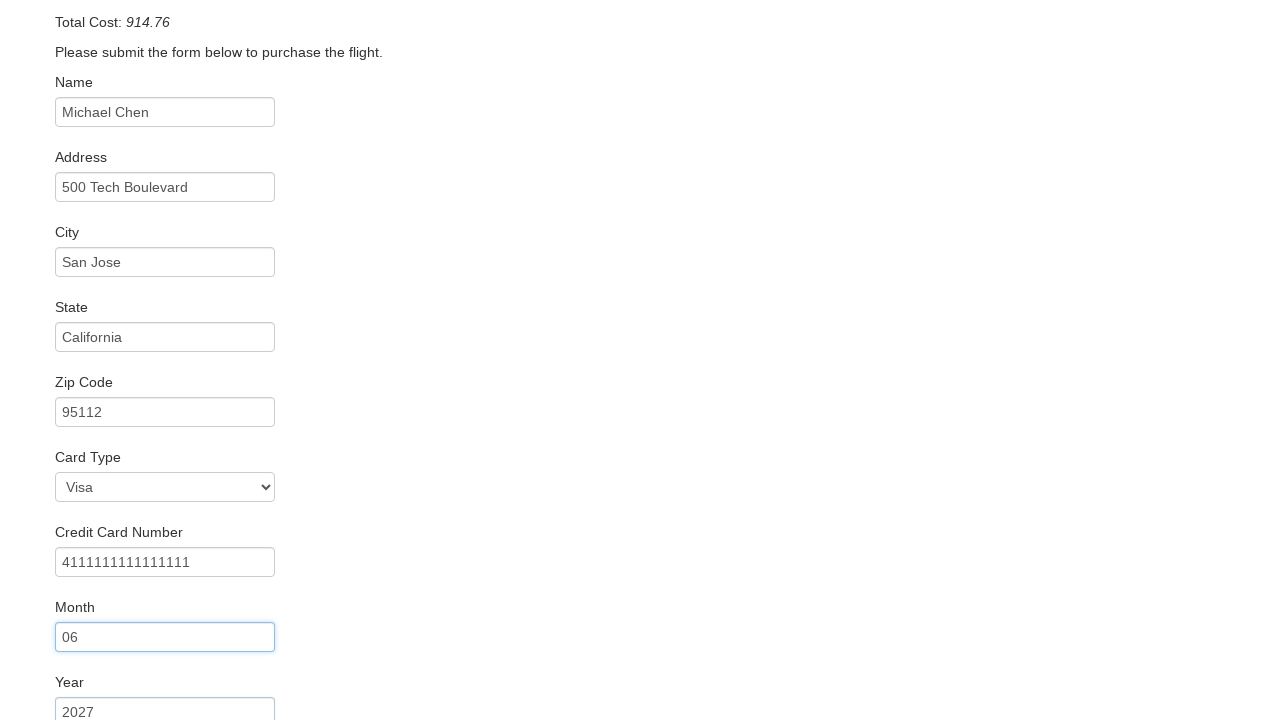

Filled name on card field with 'Michael Chen' on #nameOnCard
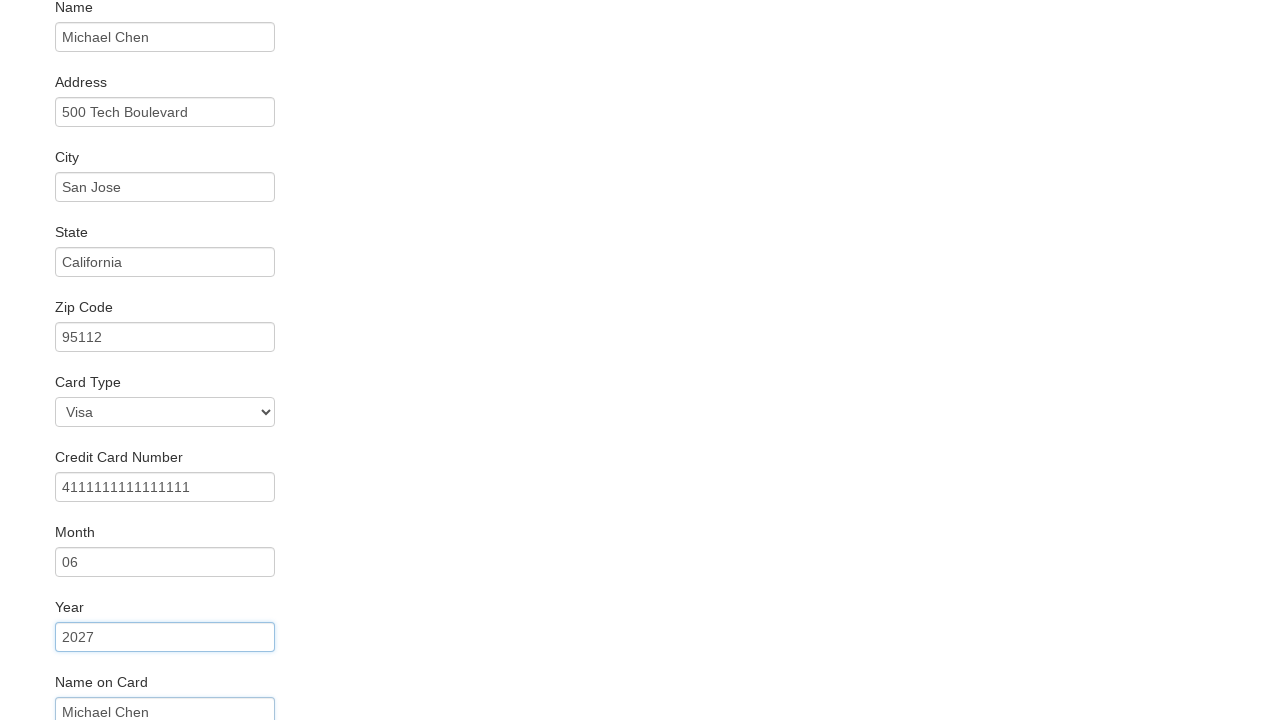

Clicked submit button to complete flight purchase at (118, 685) on input[type='submit']
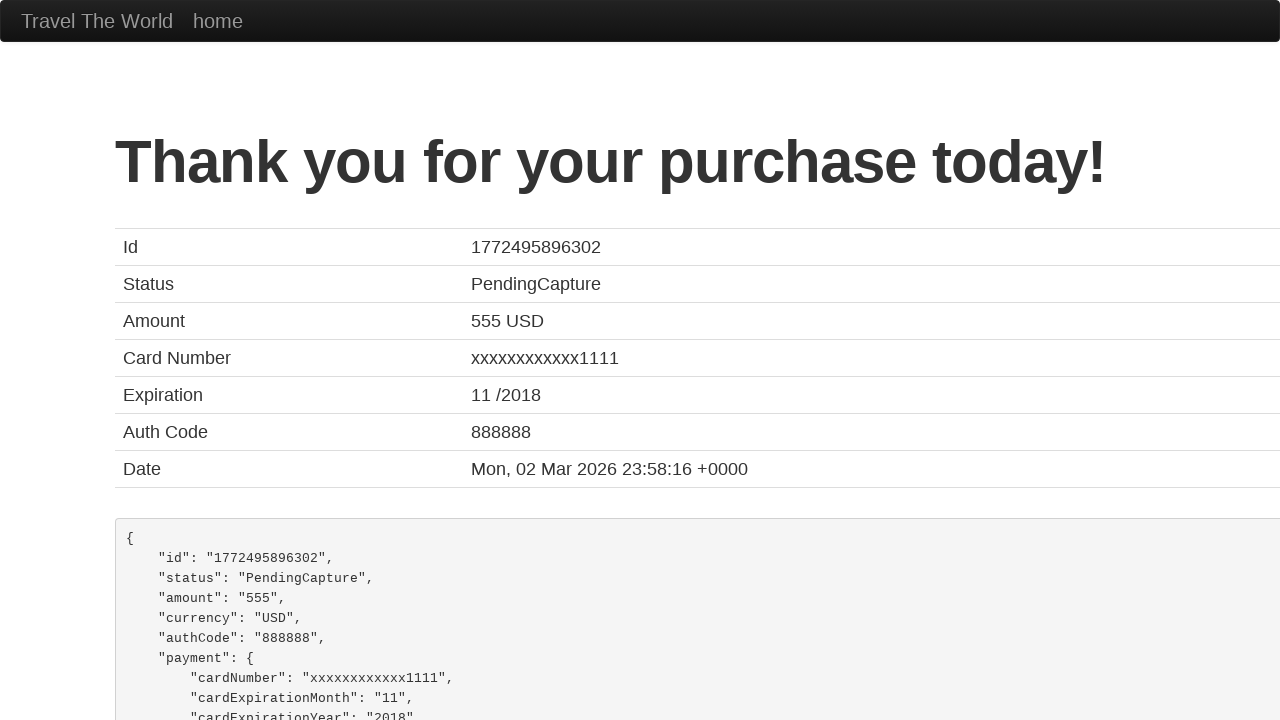

Verified confirmation page title contains 'Confirmation'
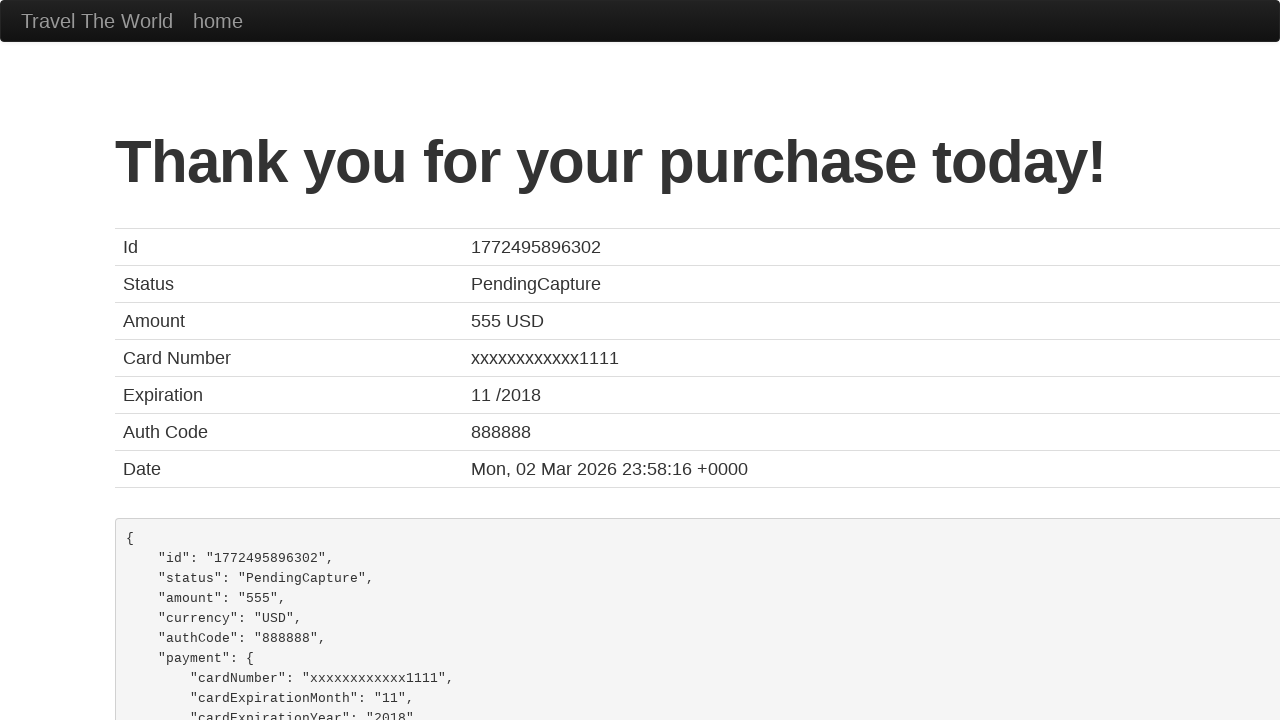

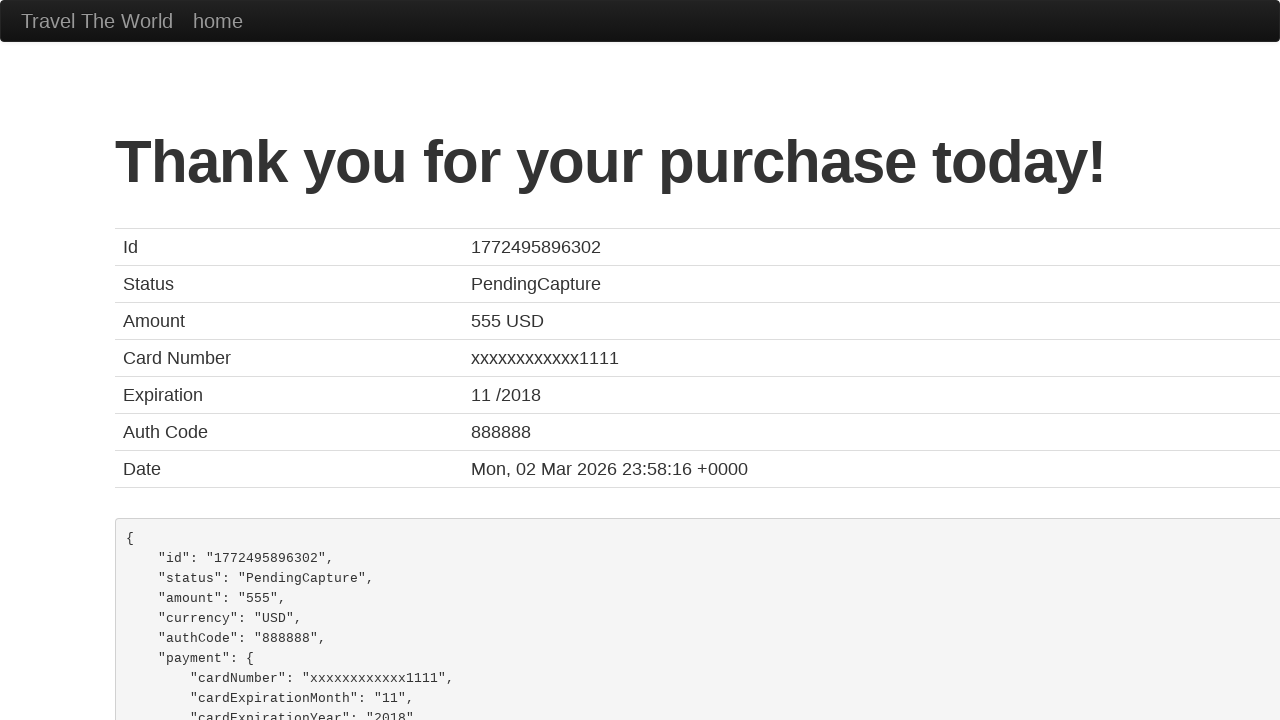